Verifies that clicking the Sign Up button navigates to the signup page with correct URL

Starting URL: https://vue-demo.daniel-avellaneda.com

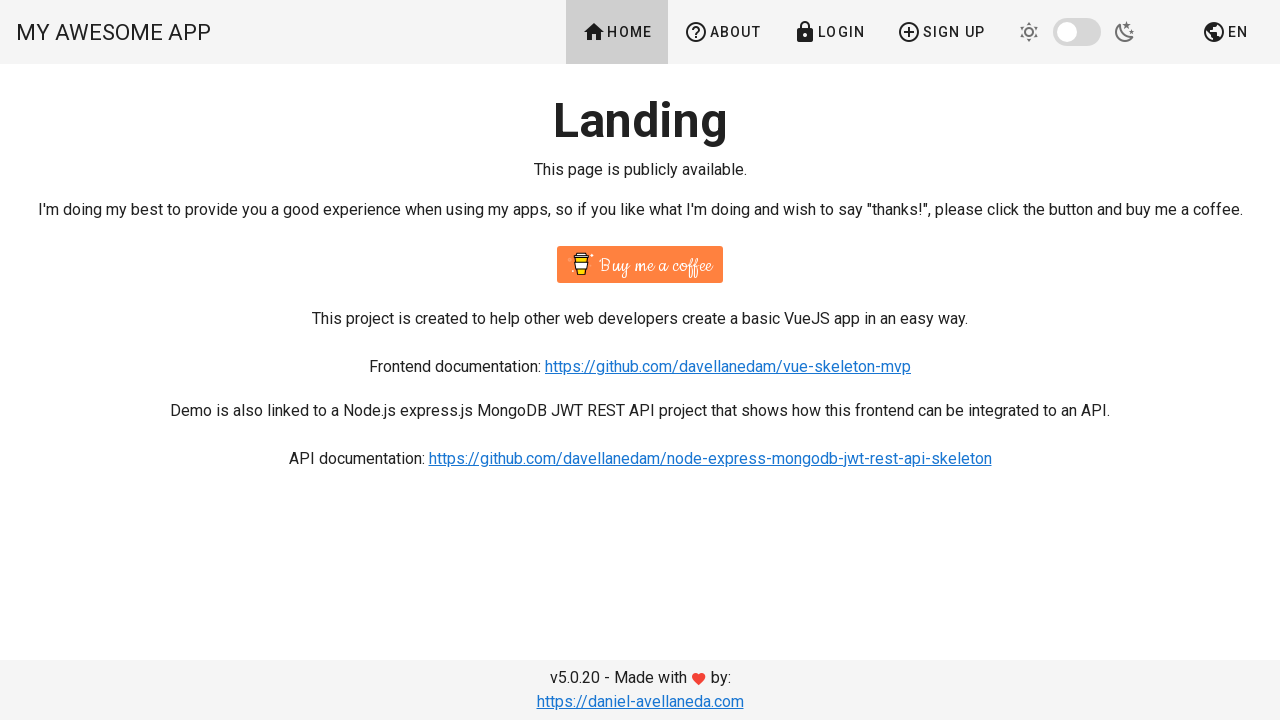

Clicked Sign Up button at (941, 32) on xpath=//span[contains(text(),'Sign Up')]
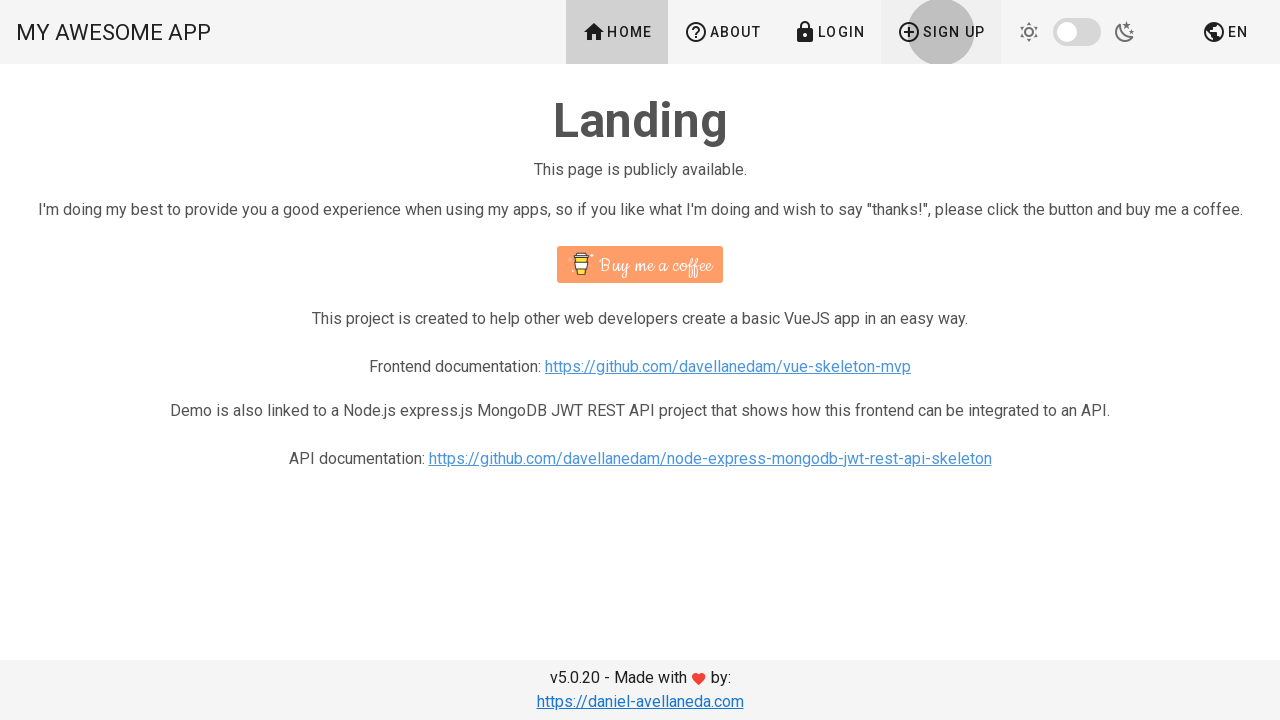

Verified that URL contains /signup - navigated to signup page successfully
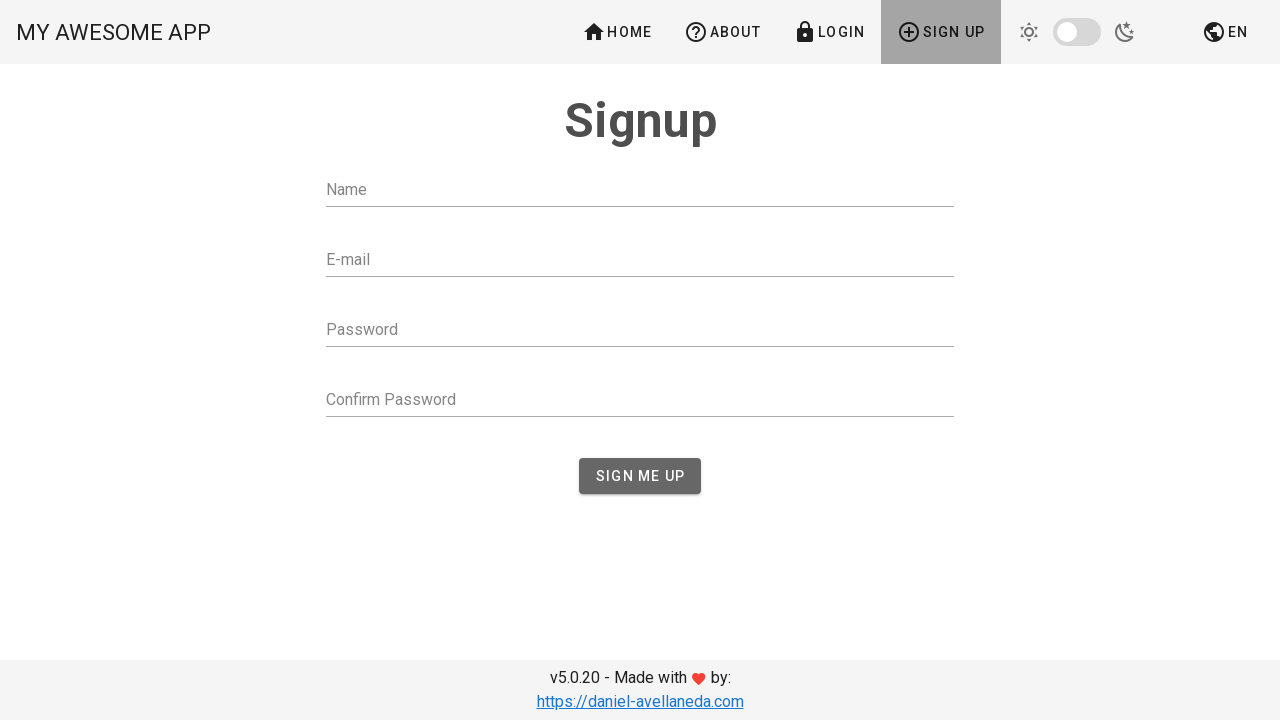

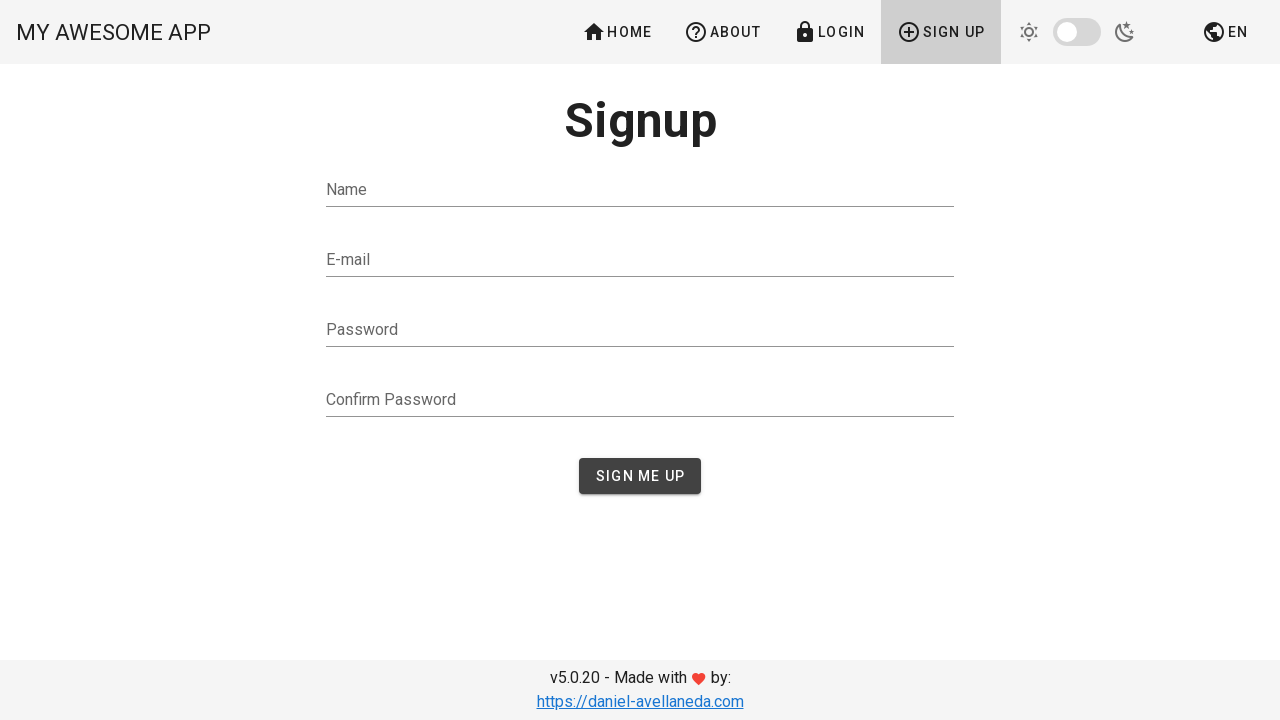